Tests keyboard key press handling by sending various keyboard keys (Enter, Escape, Tab, Insert) to the page and verifying the page responds to keyboard input

Starting URL: https://the-internet.herokuapp.com/key_presses

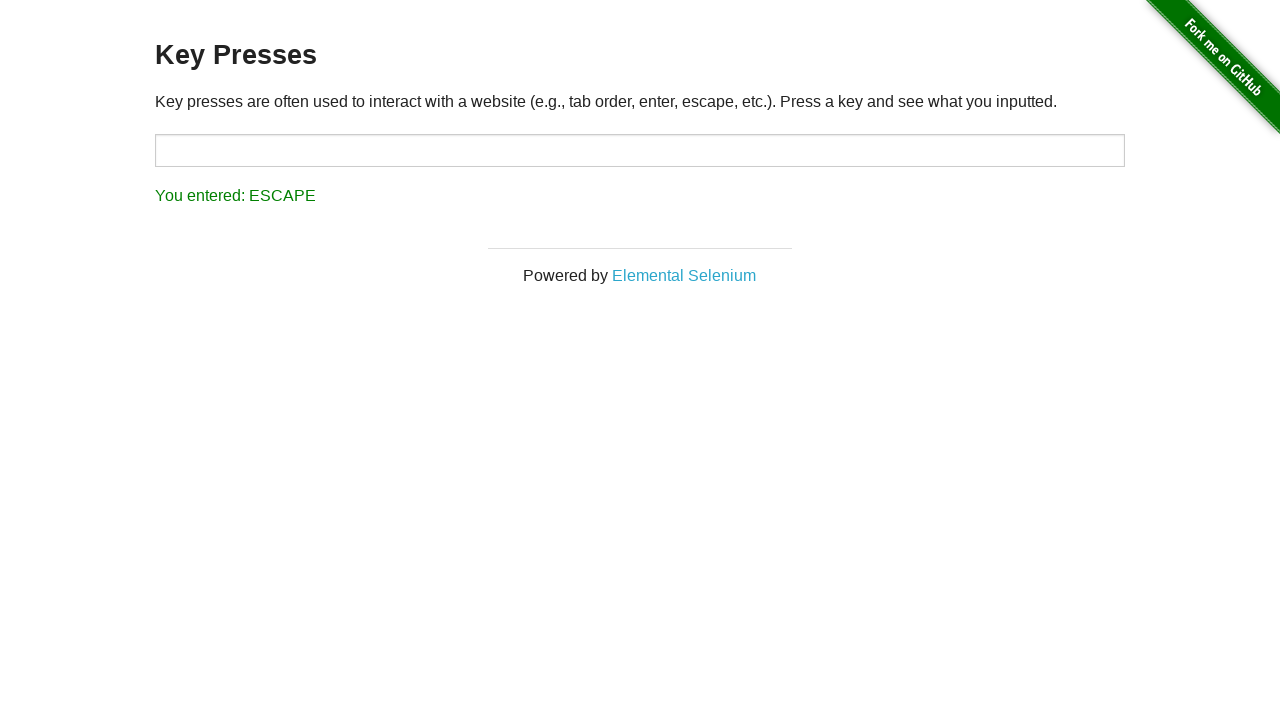

Pressed Enter key
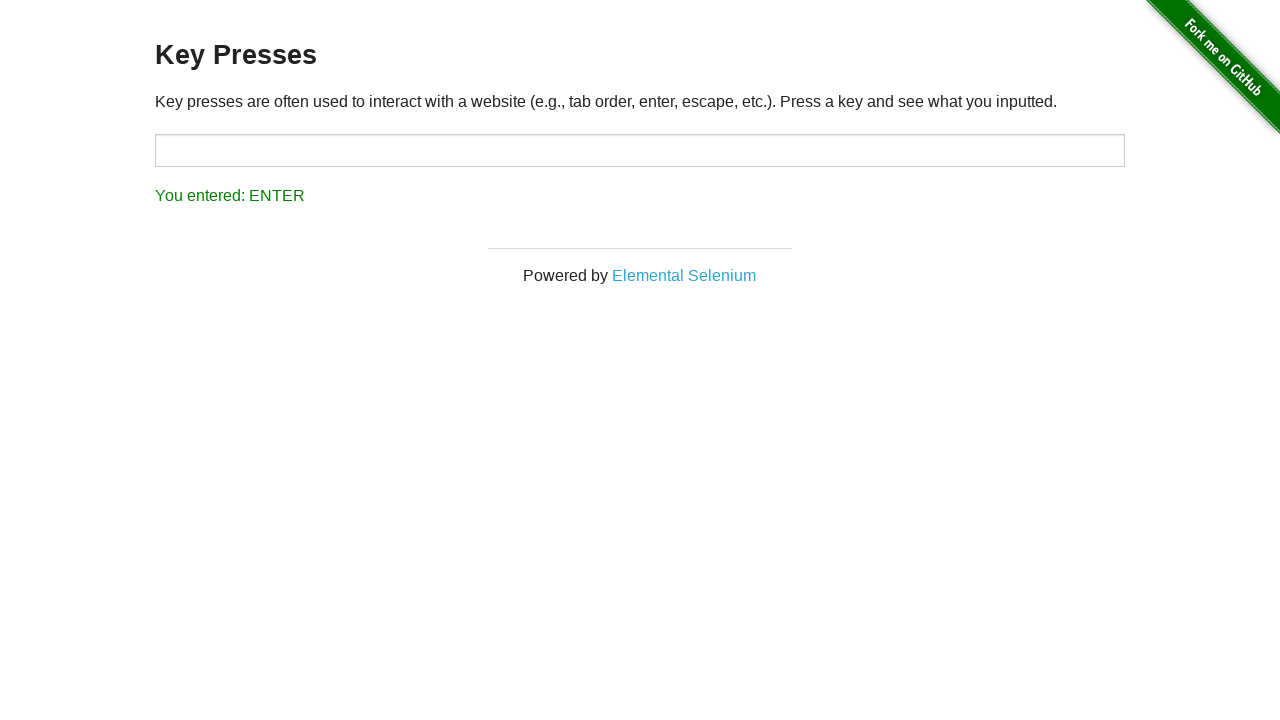

Pressed Escape key
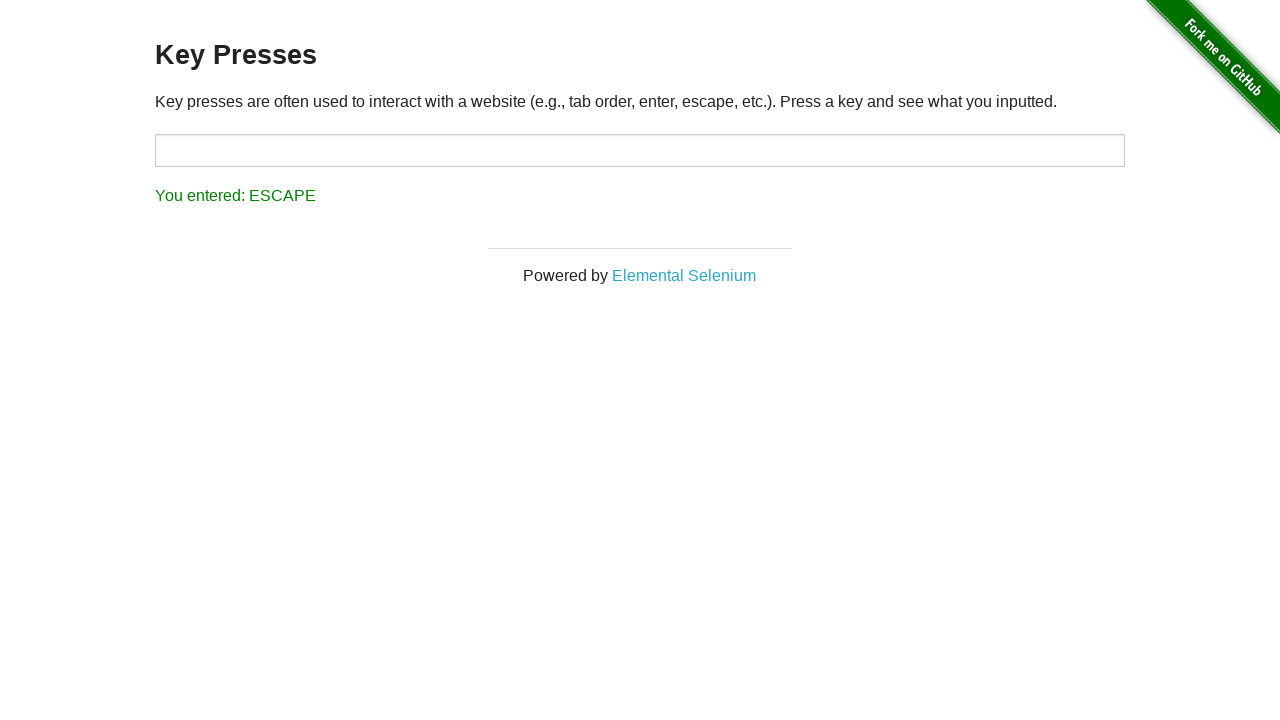

Pressed Tab key
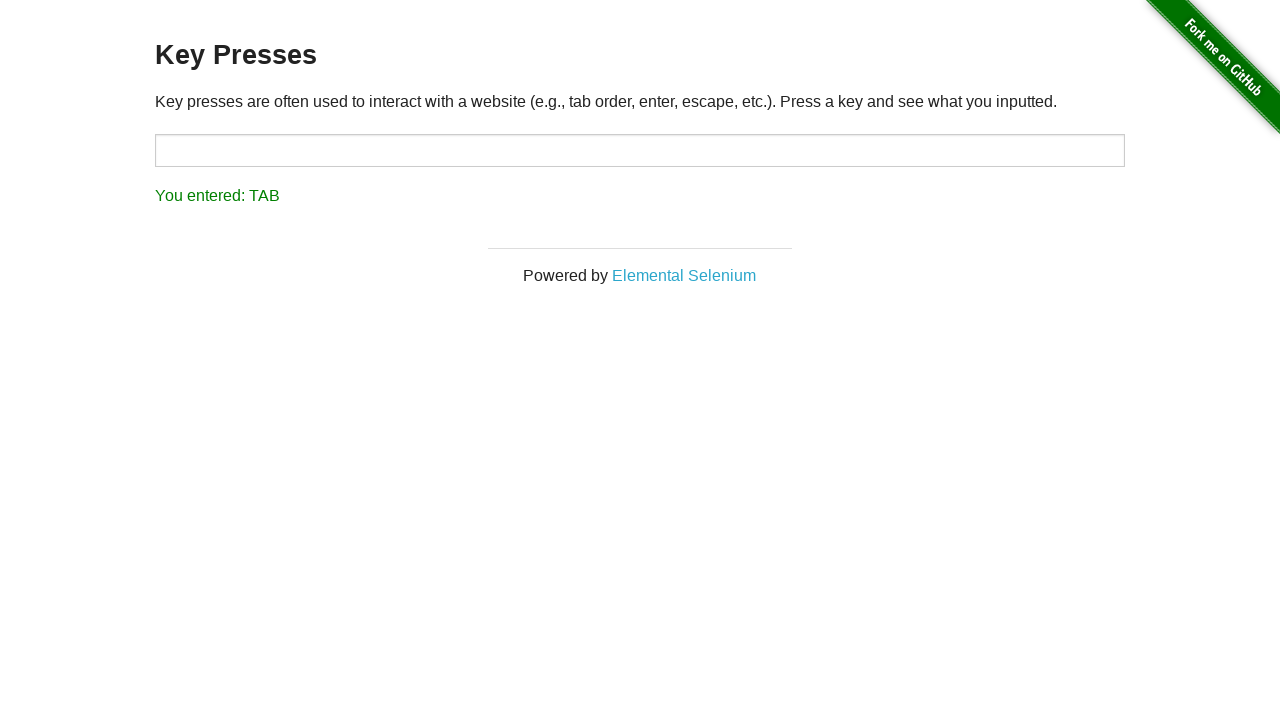

Pressed Insert key
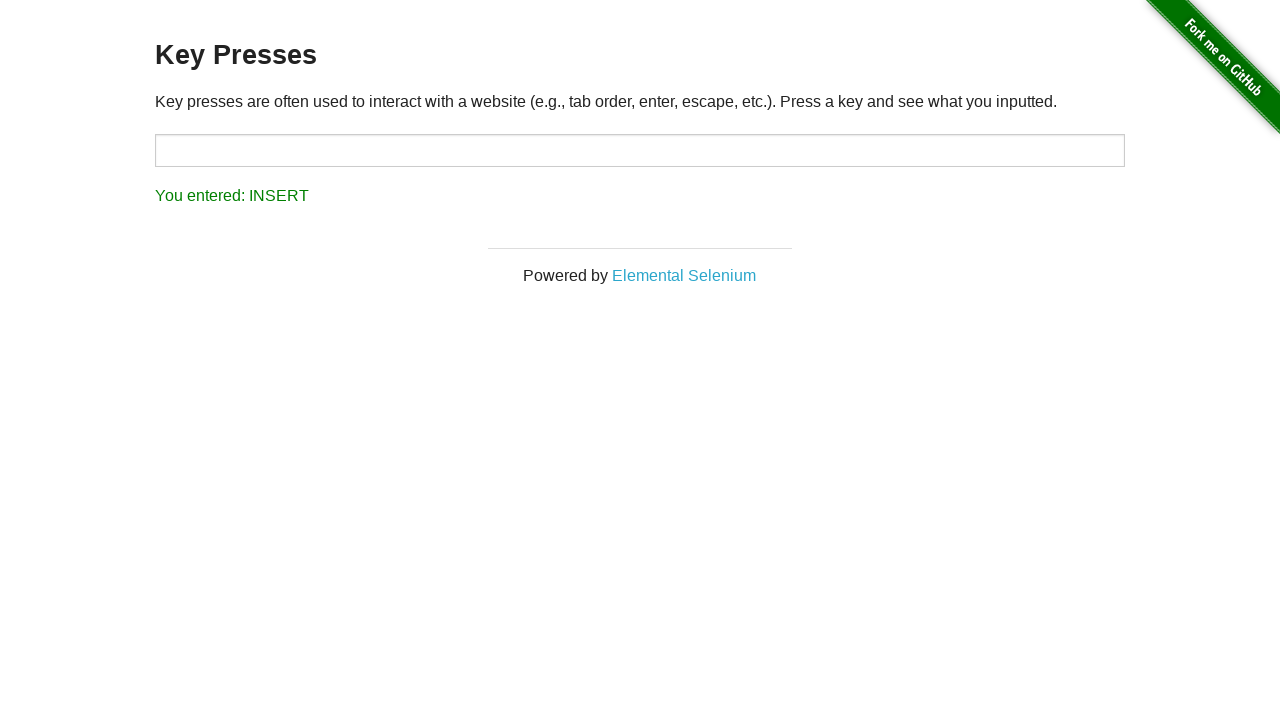

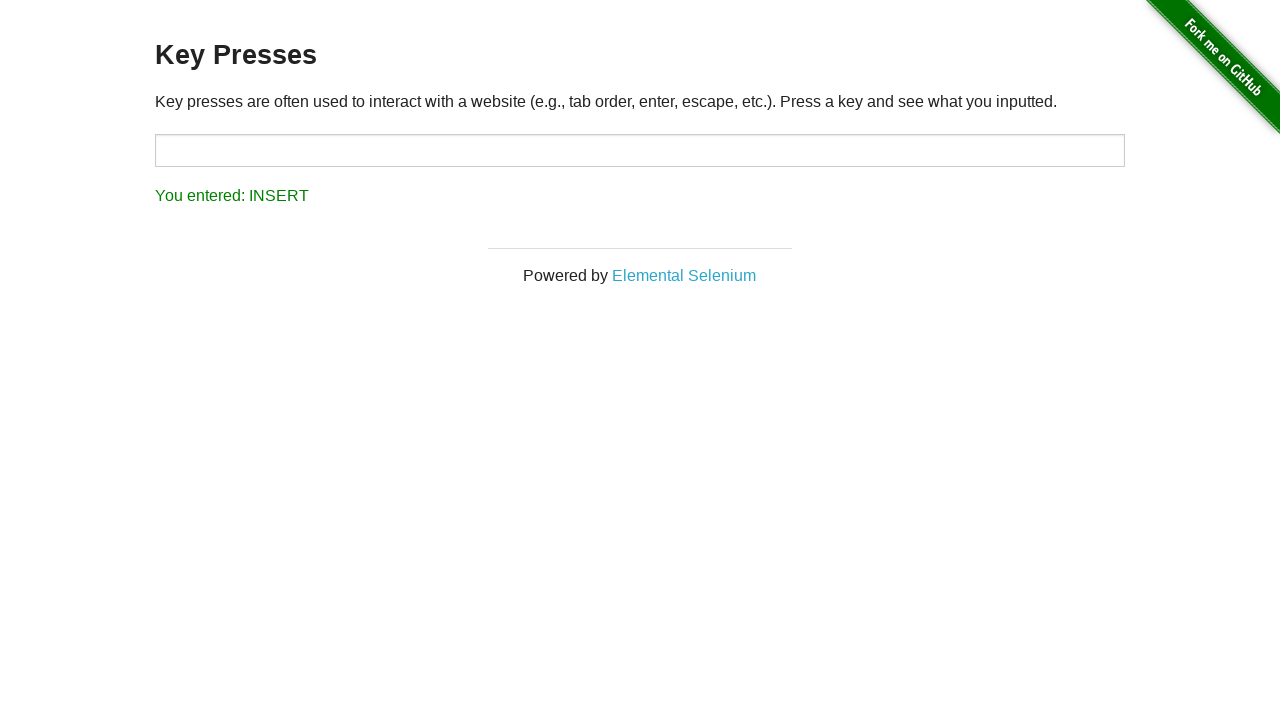